Tests a registration form by filling in first name, last name, and email fields, then submitting the form and verifying successful registration.

Starting URL: http://suninjuly.github.io/registration1.html

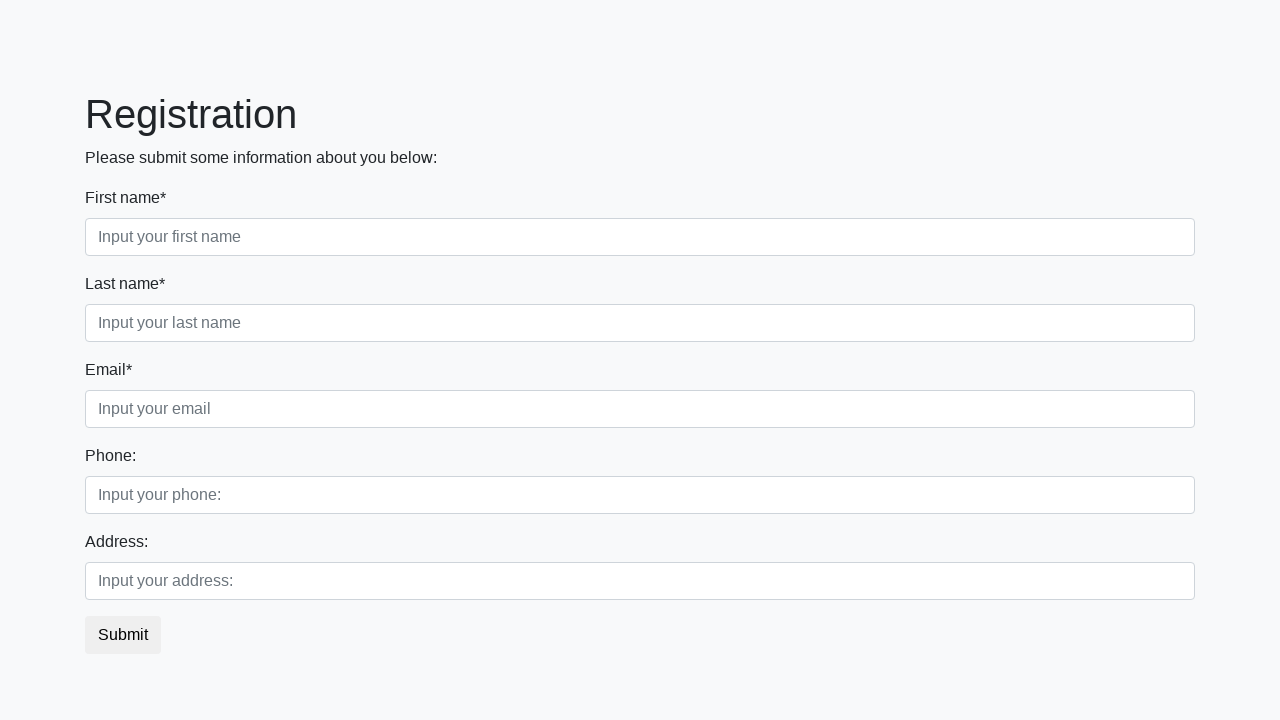

Filled first name field with 'Mar' on //label[text()="First name*"]/following-sibling::input
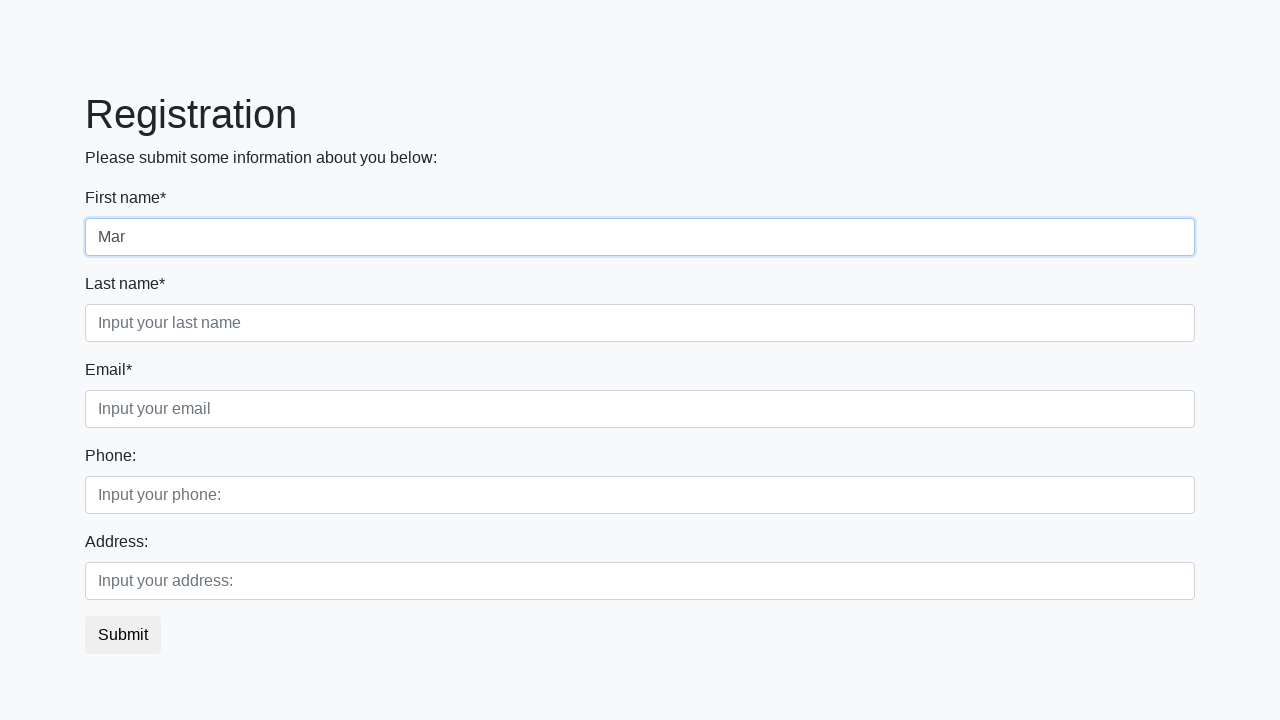

Filled last name field with 'Morr' on //label[text()="Last name*"]/following-sibling::input
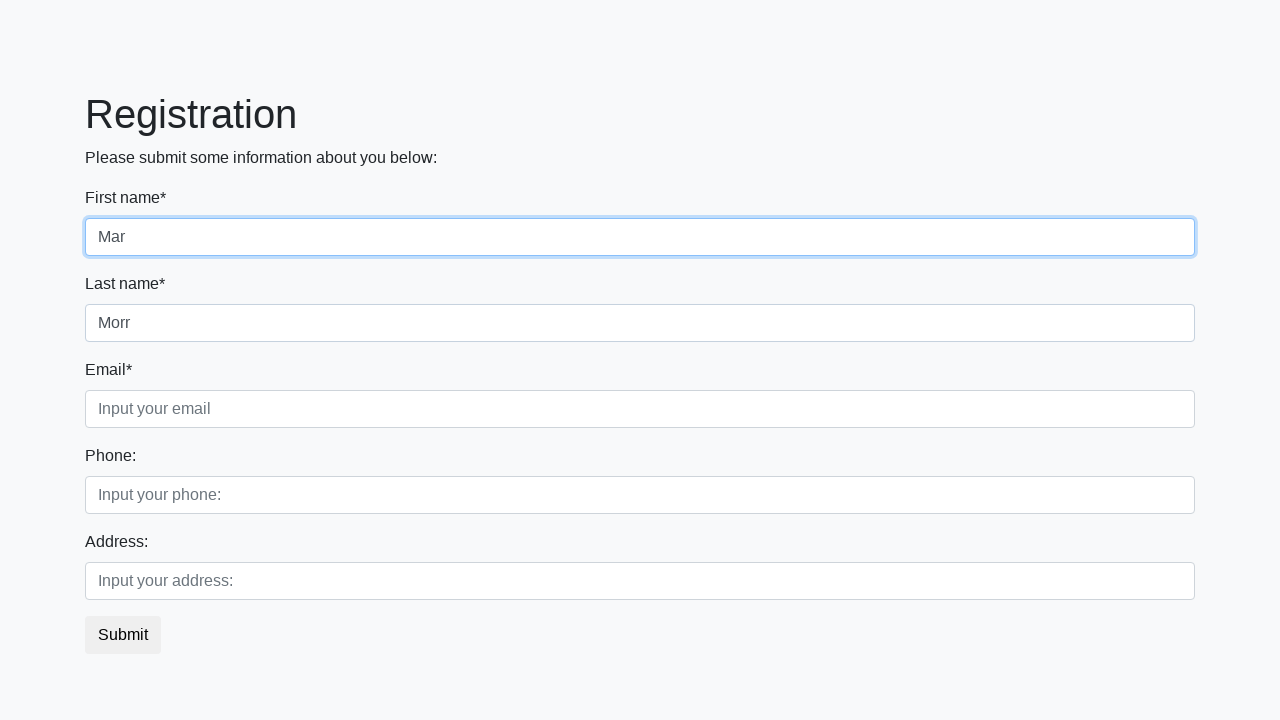

Filled email field with 'morr@yamdex.ru' on //label[text()="Email*"]/following-sibling::input
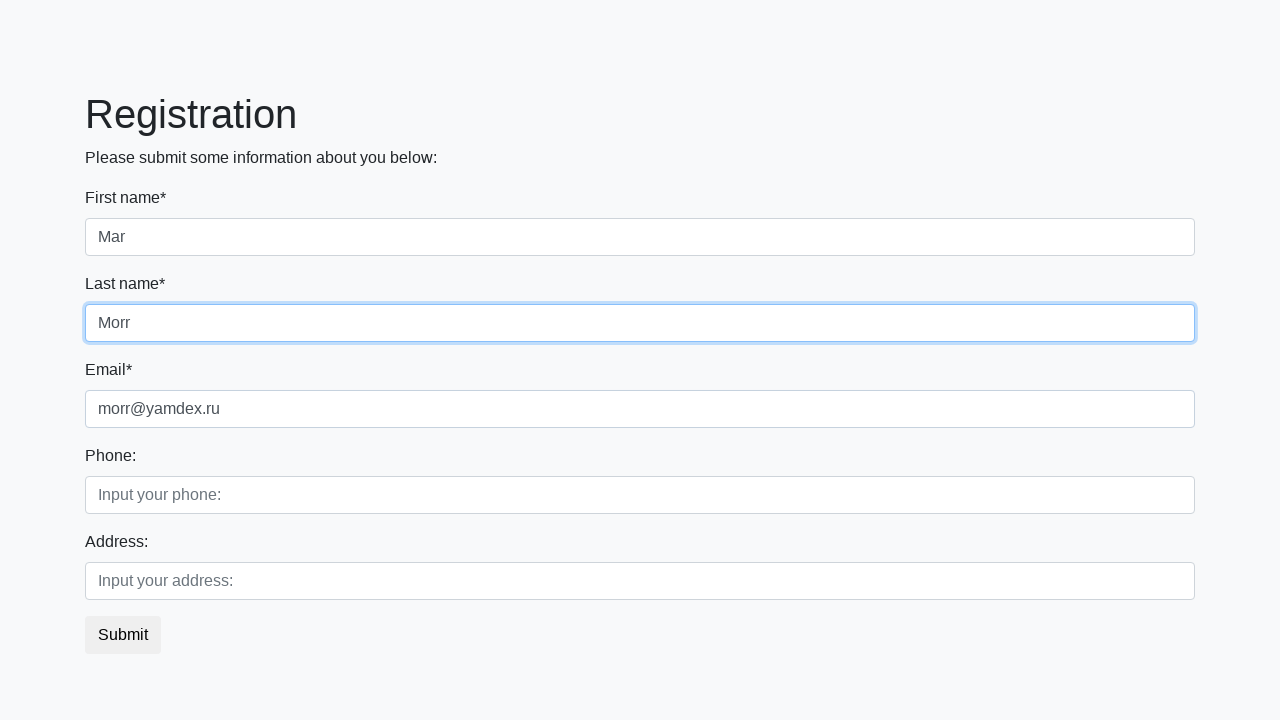

Clicked submit button to submit registration form at (123, 635) on button[type="submit"]
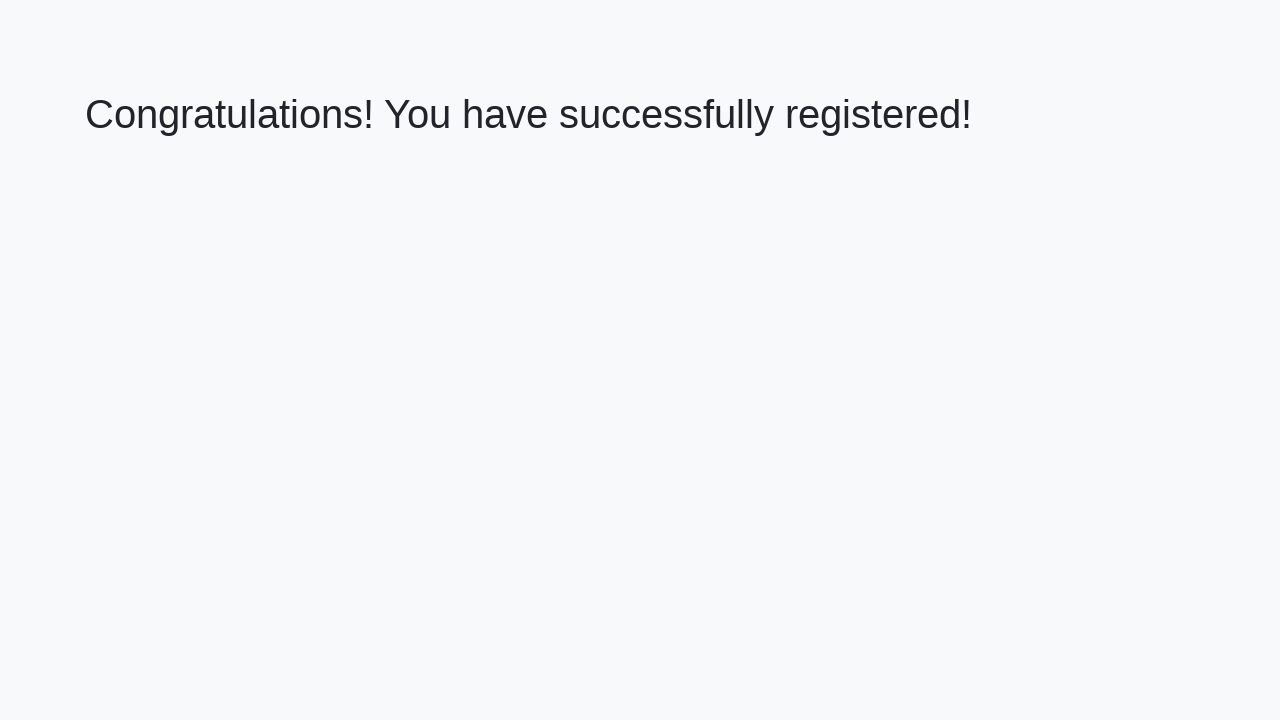

Registration success message displayed
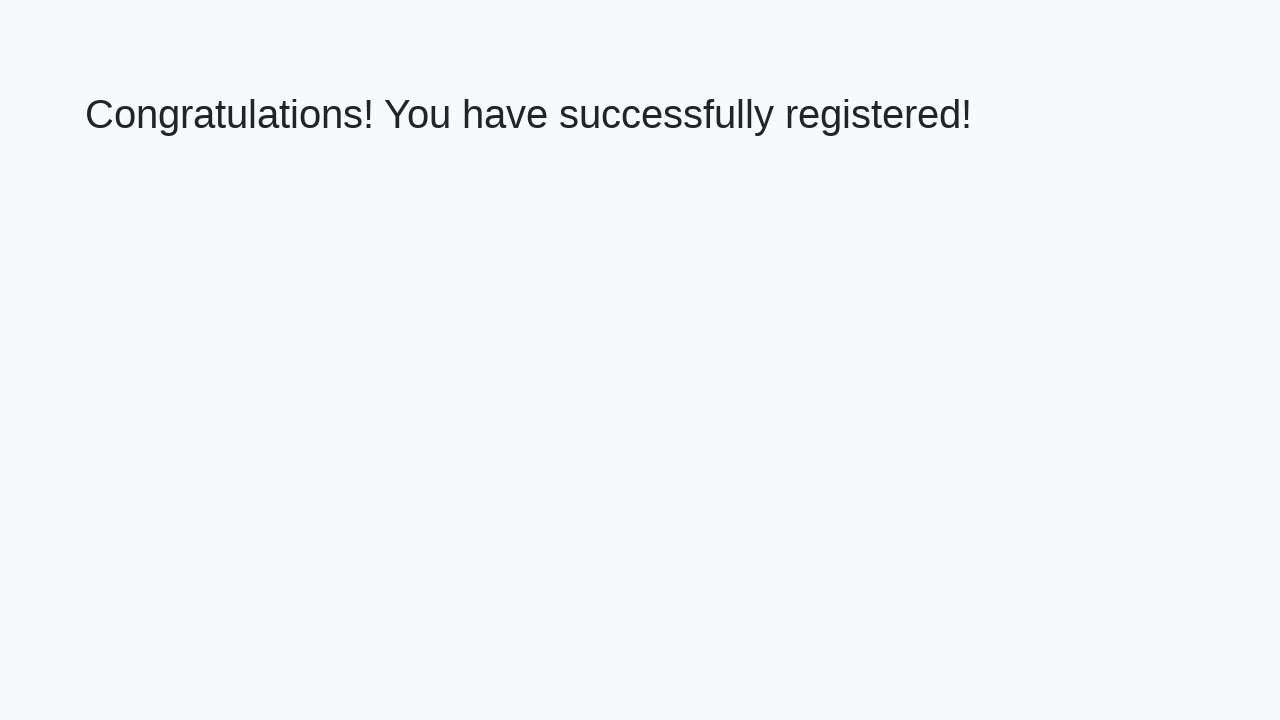

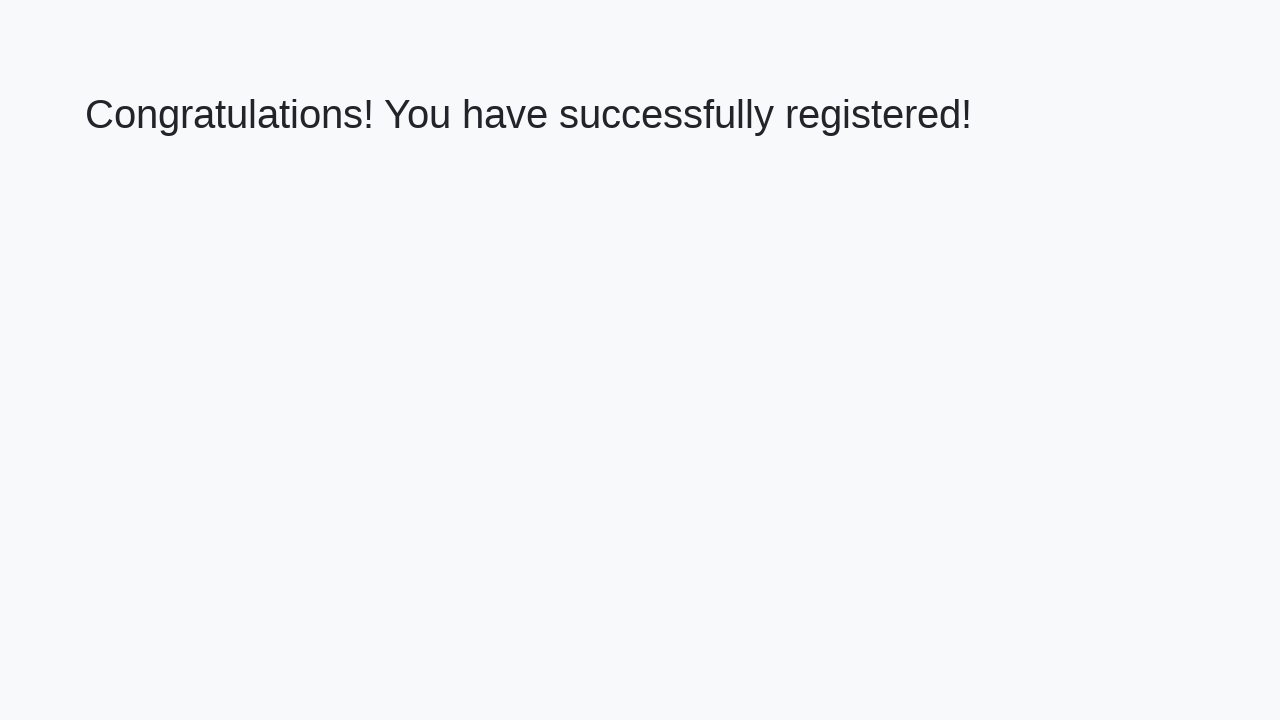